Demonstrates click-and-hold, move to element, then release mouse button action

Starting URL: https://crossbrowsertesting.github.io/drag-and-drop

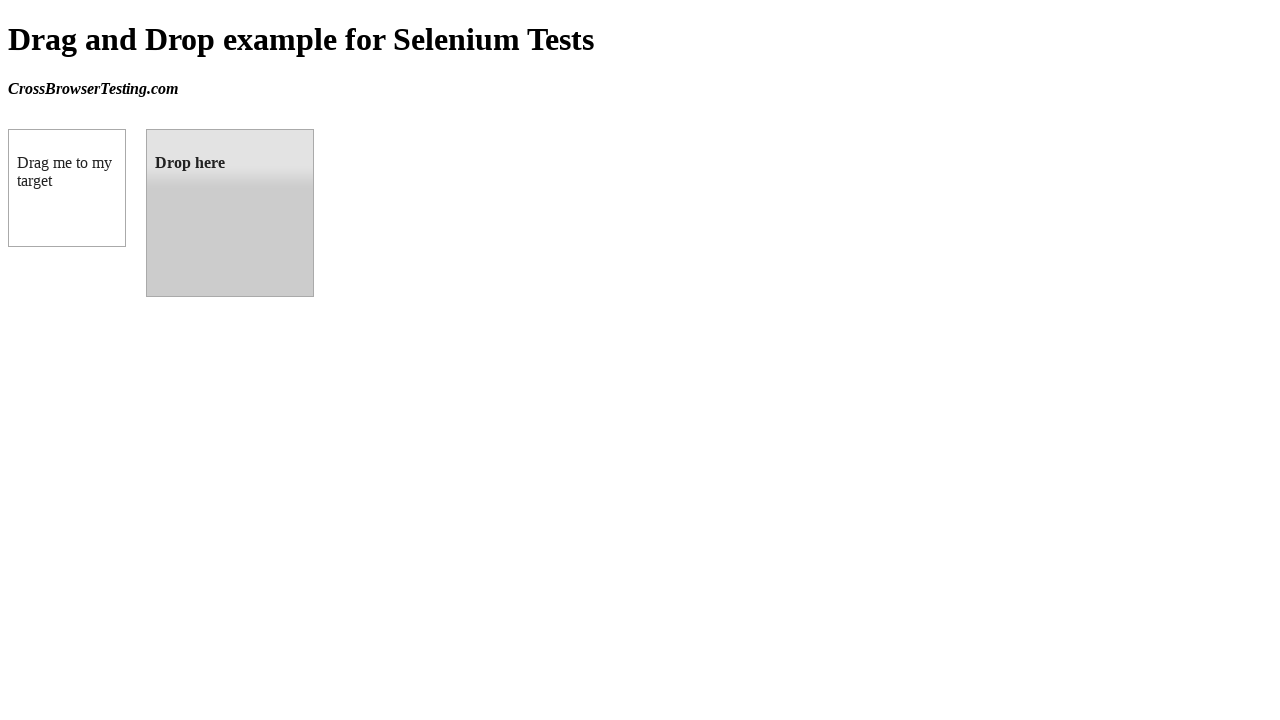

Located draggable source element
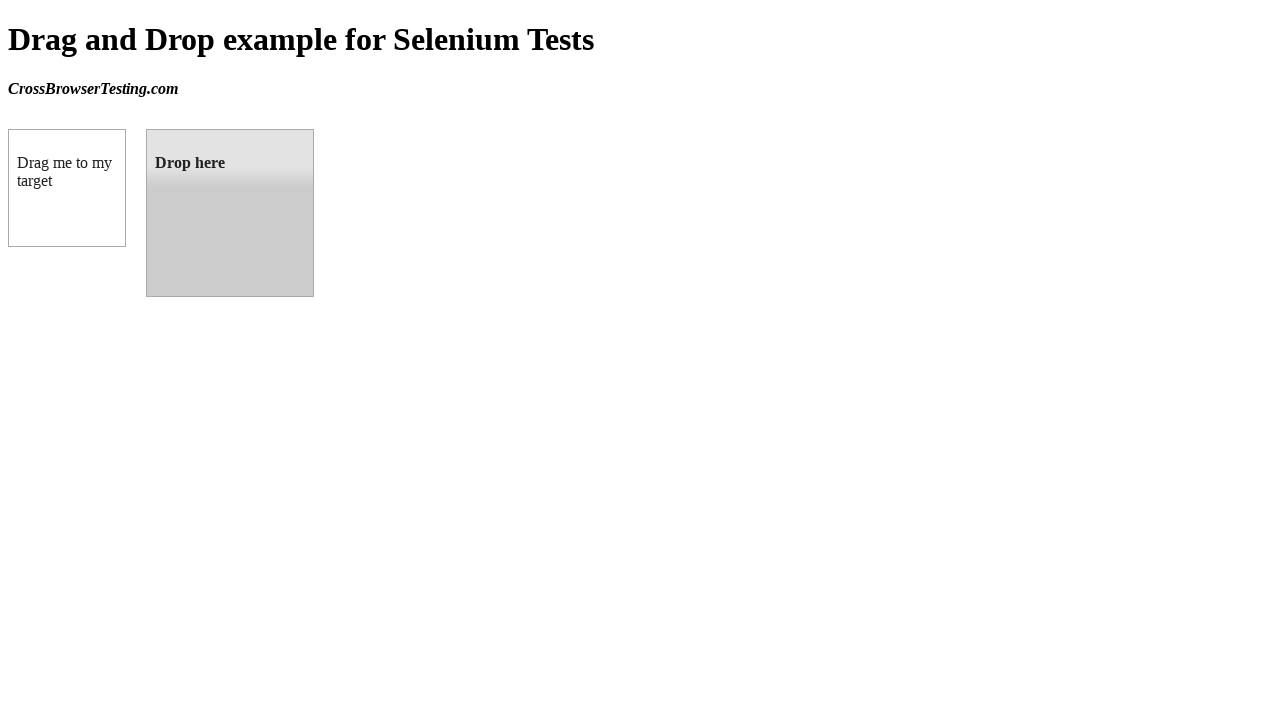

Located droppable target element
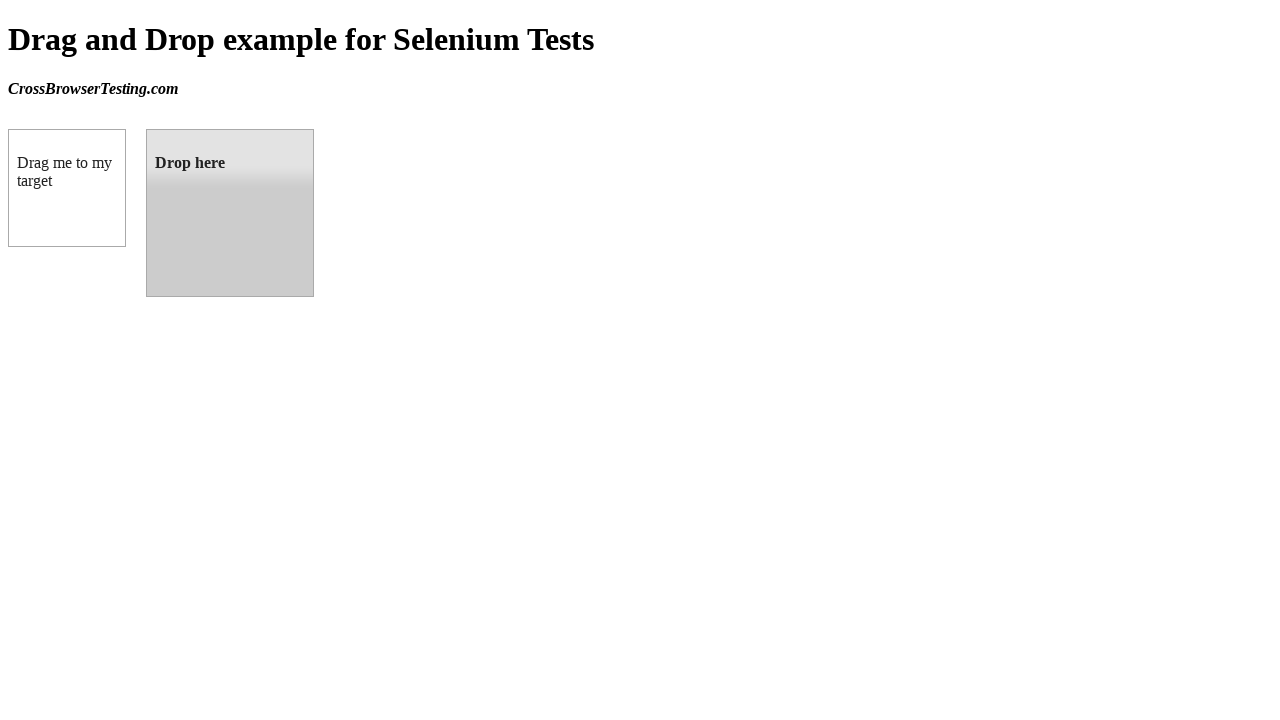

Got bounding box of draggable source element
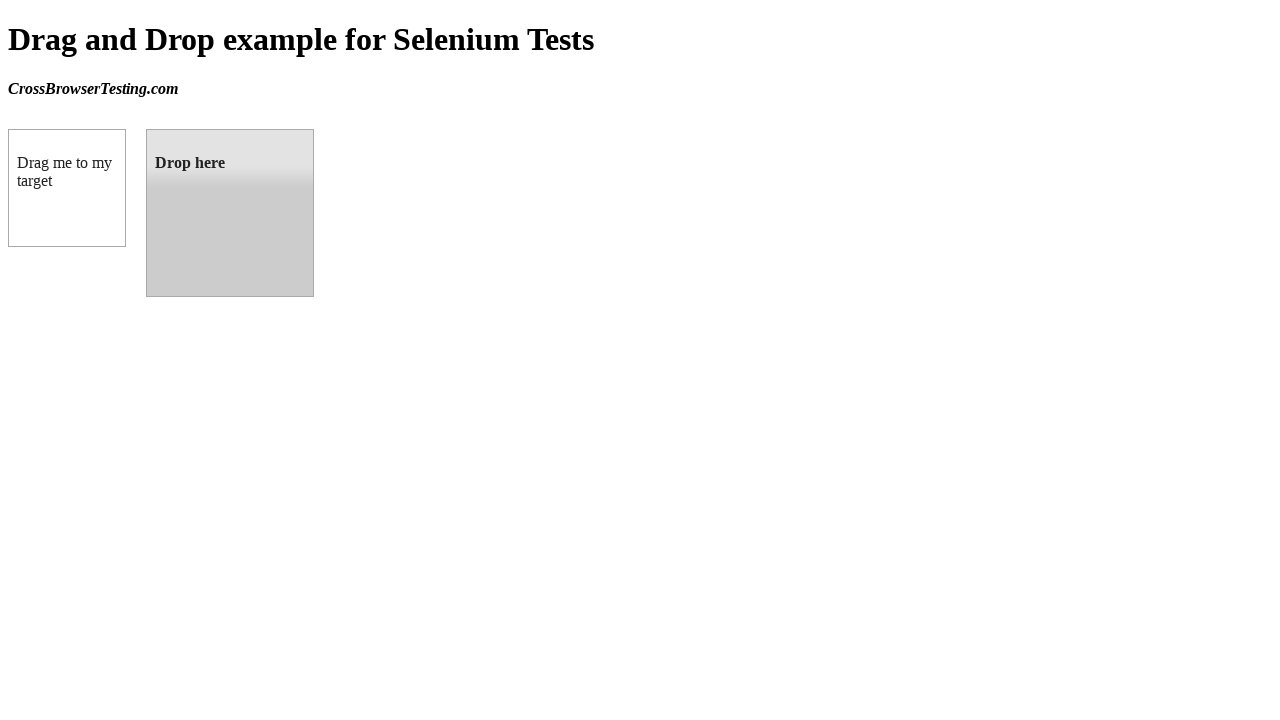

Moved mouse to center of draggable element at (67, 188)
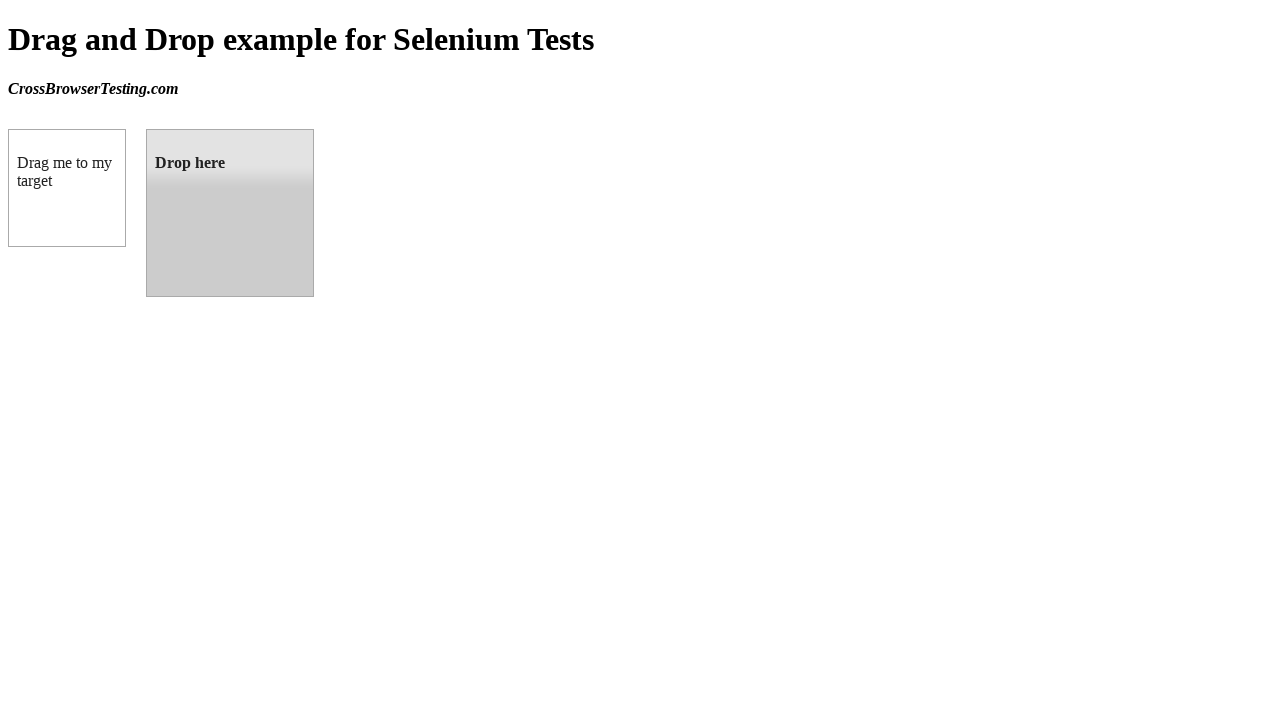

Pressed and held mouse button on draggable element at (67, 188)
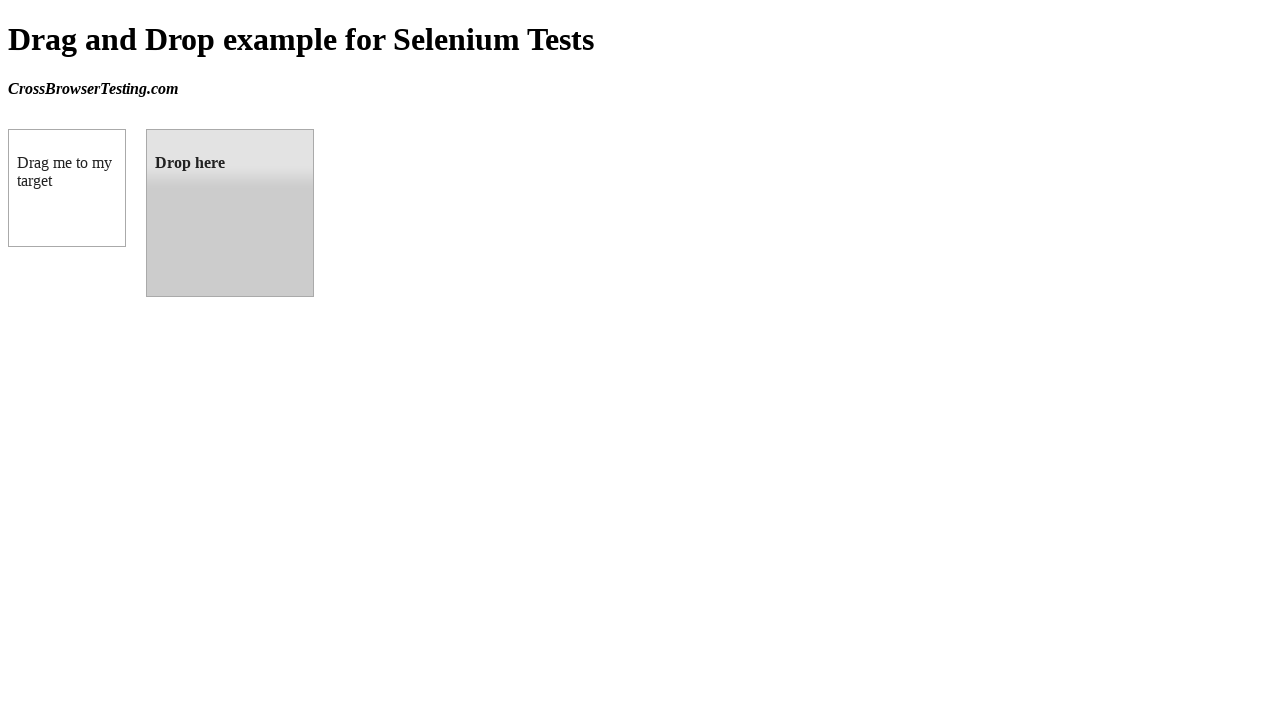

Got bounding box of droppable target element
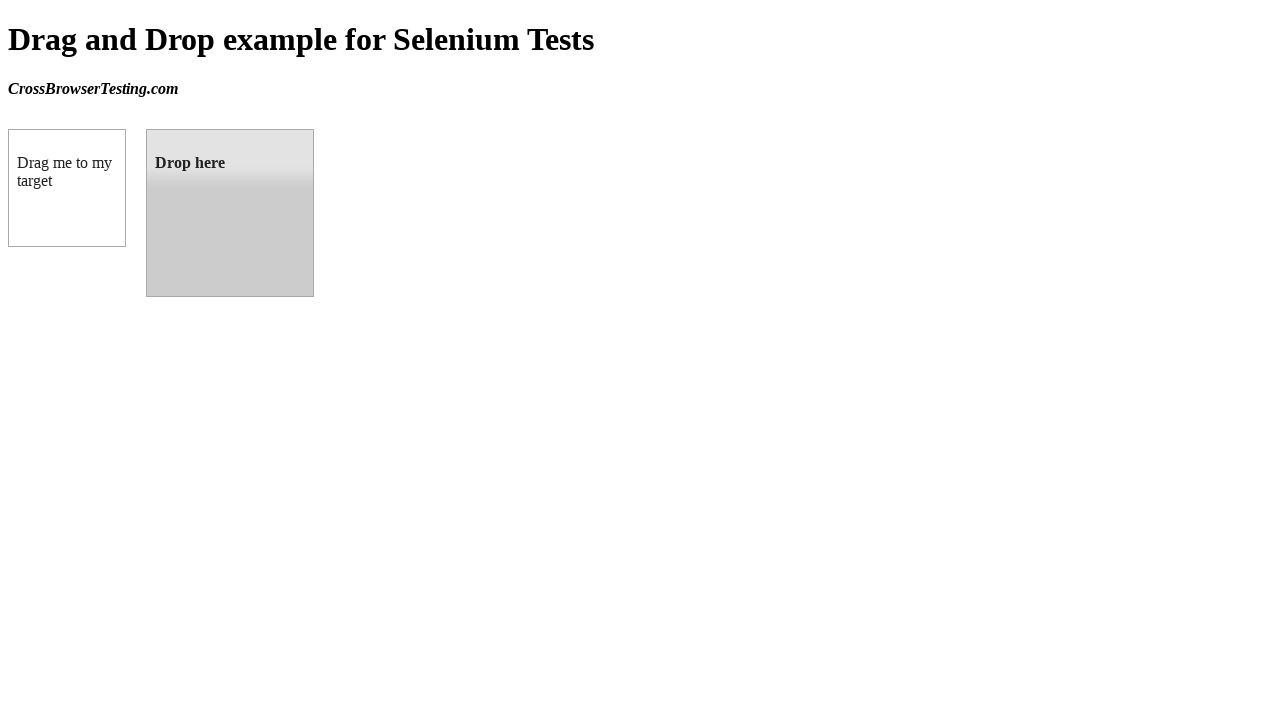

Moved mouse to center of droppable target element while holding button at (230, 213)
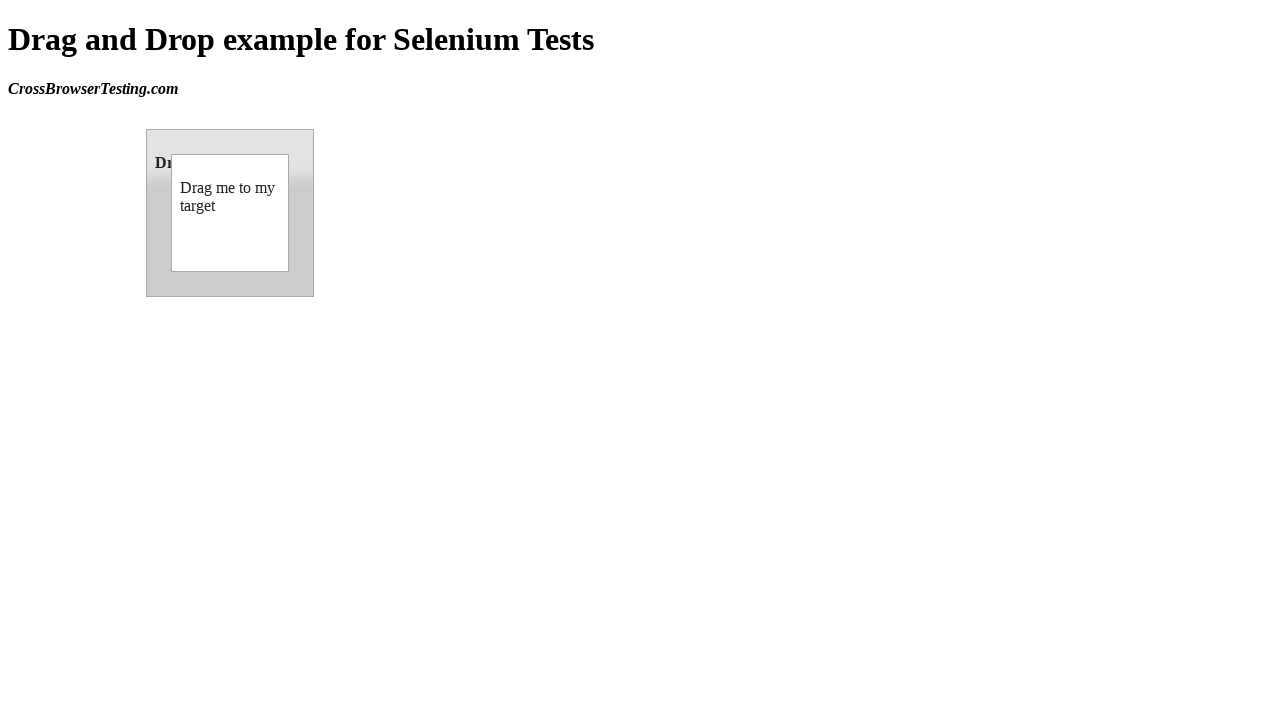

Released mouse button to complete drag-and-drop at (230, 213)
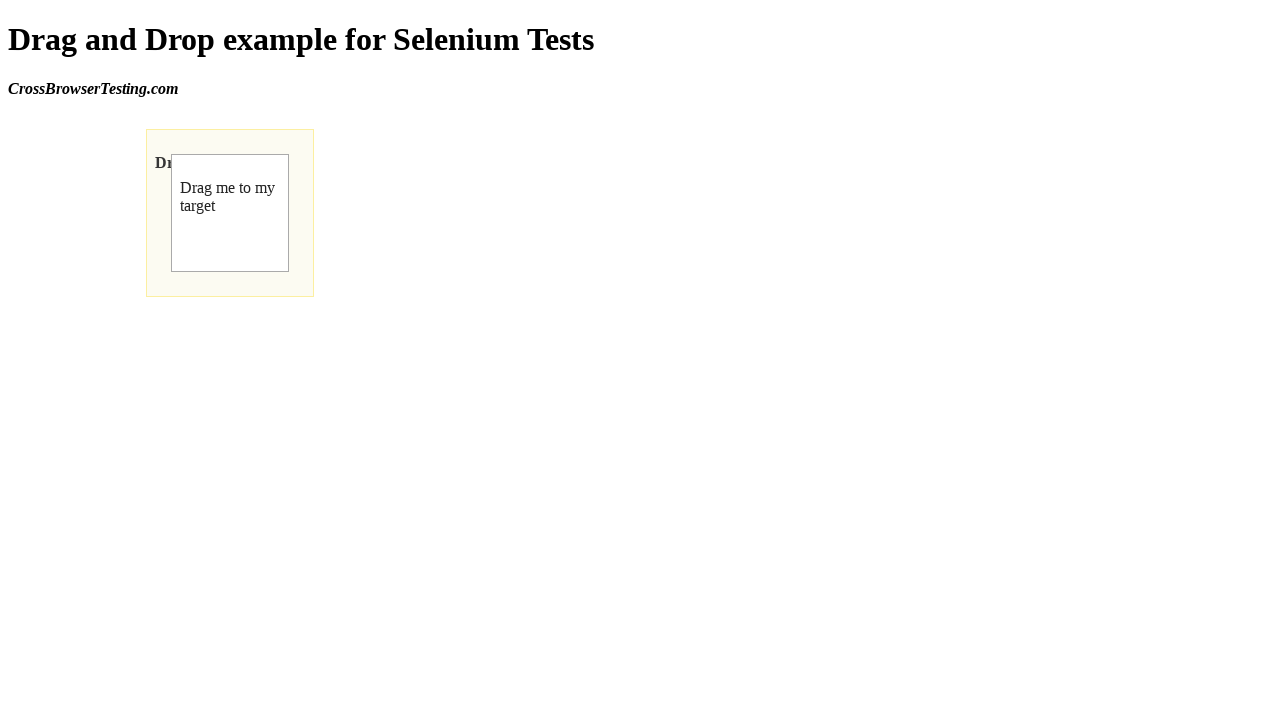

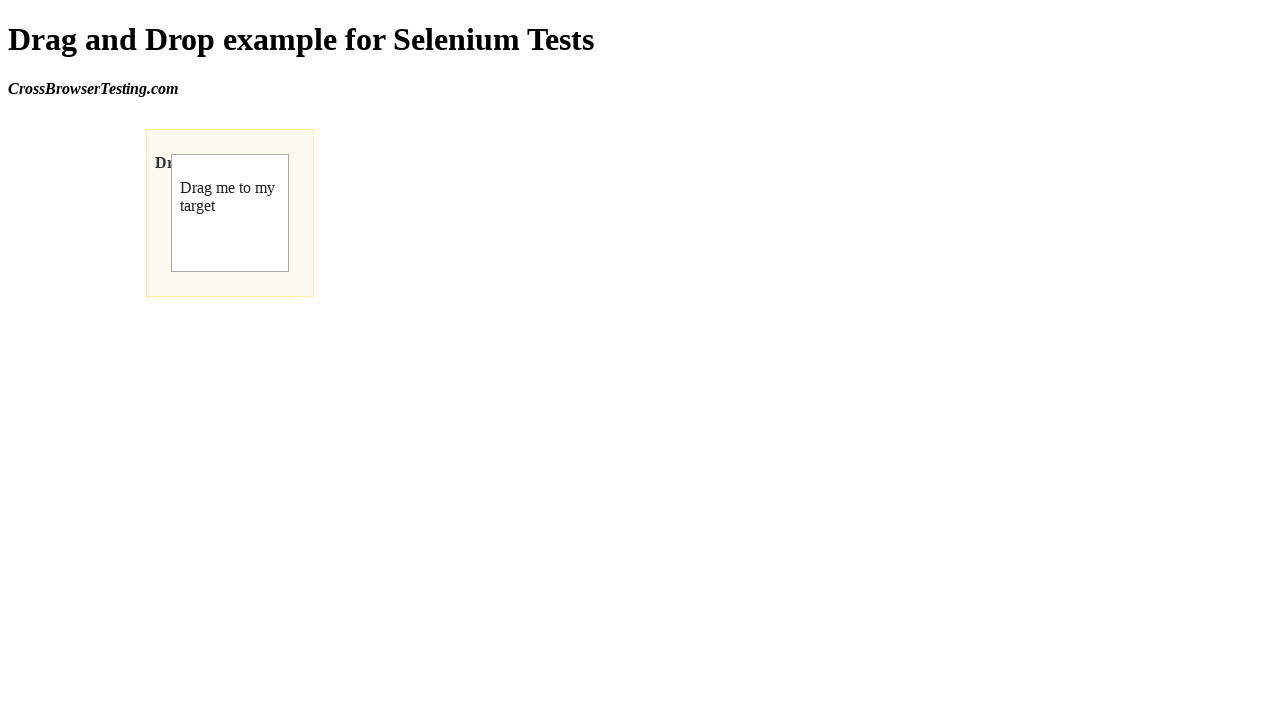